Validates that the GitHub link points to the correct URL

Starting URL: https://jaredwebber.dev

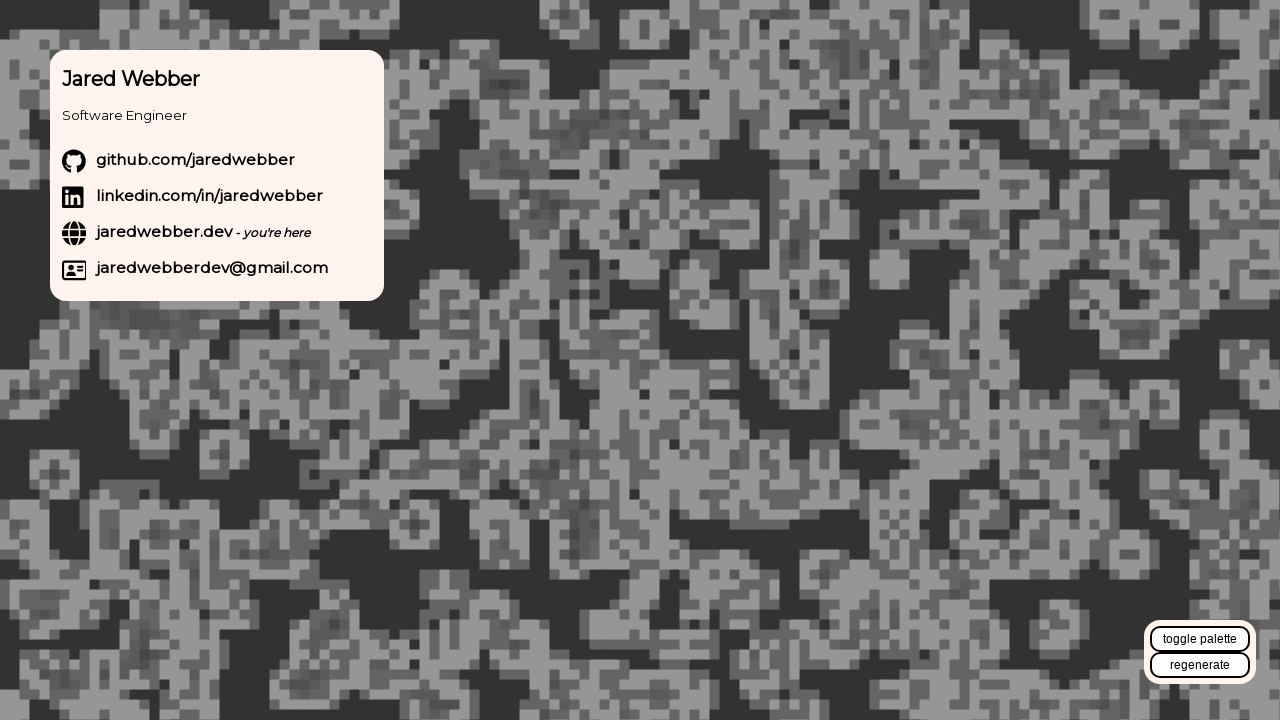

Located GitHub link with text 'github.com/jaredwebber'
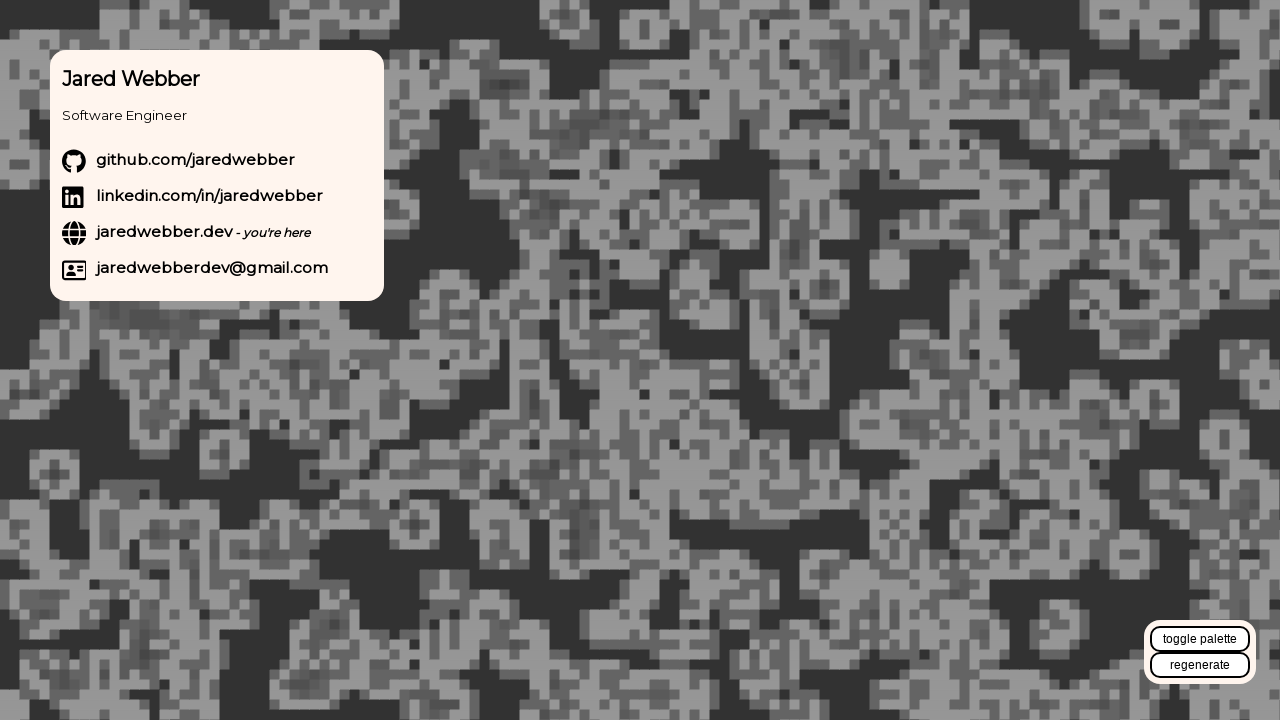

Verified GitHub link points to correct URL 'https://github.com/jaredwebber'
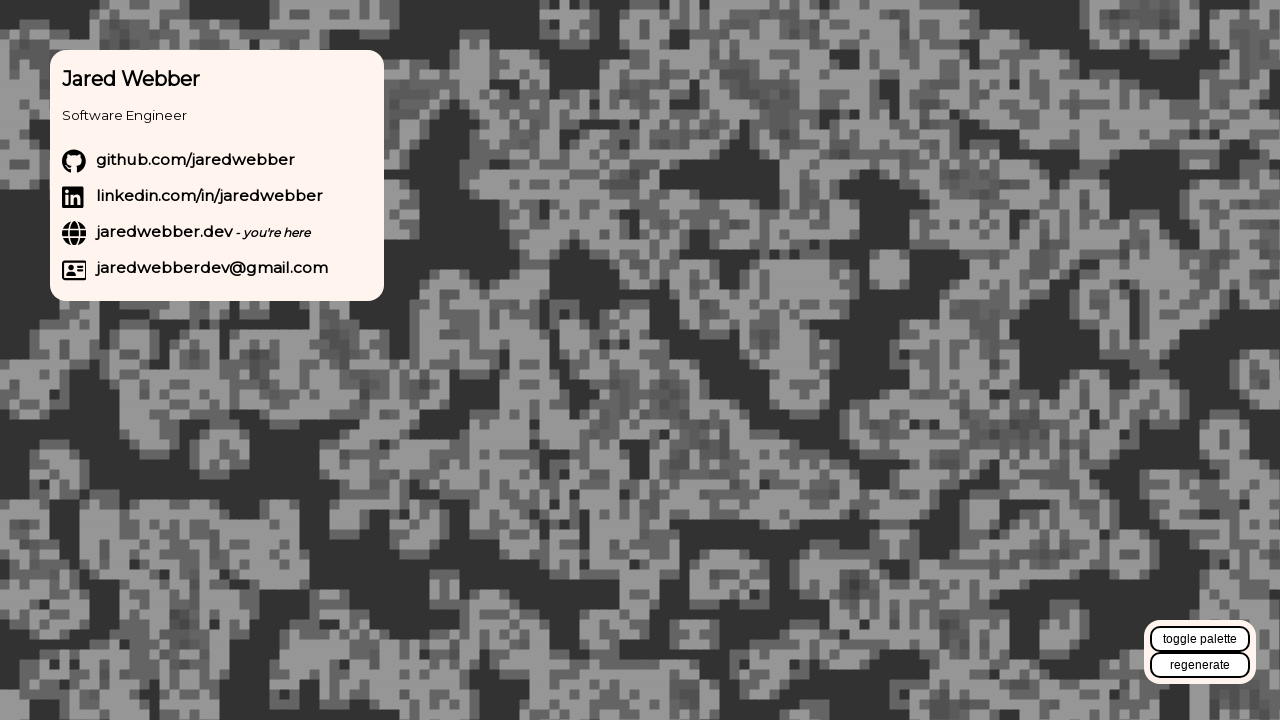

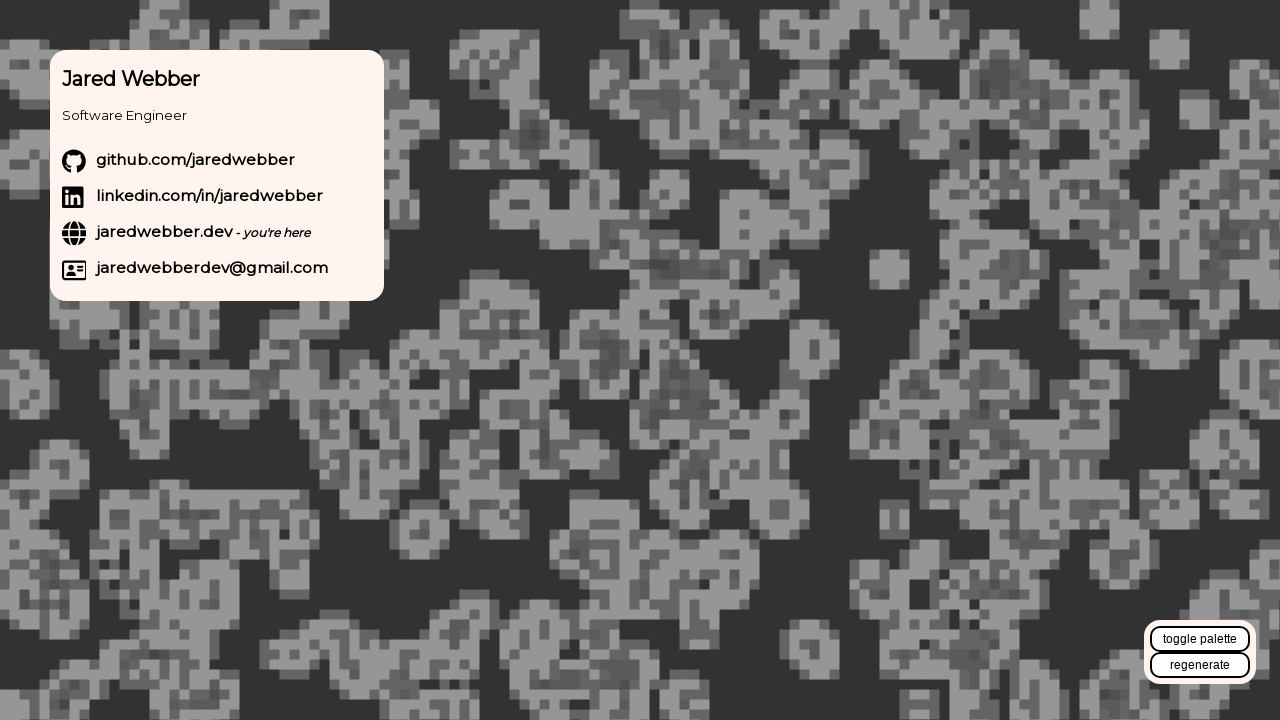